Tests resizing browser window to specific dimensions

Starting URL: http://www.totallyratted.com

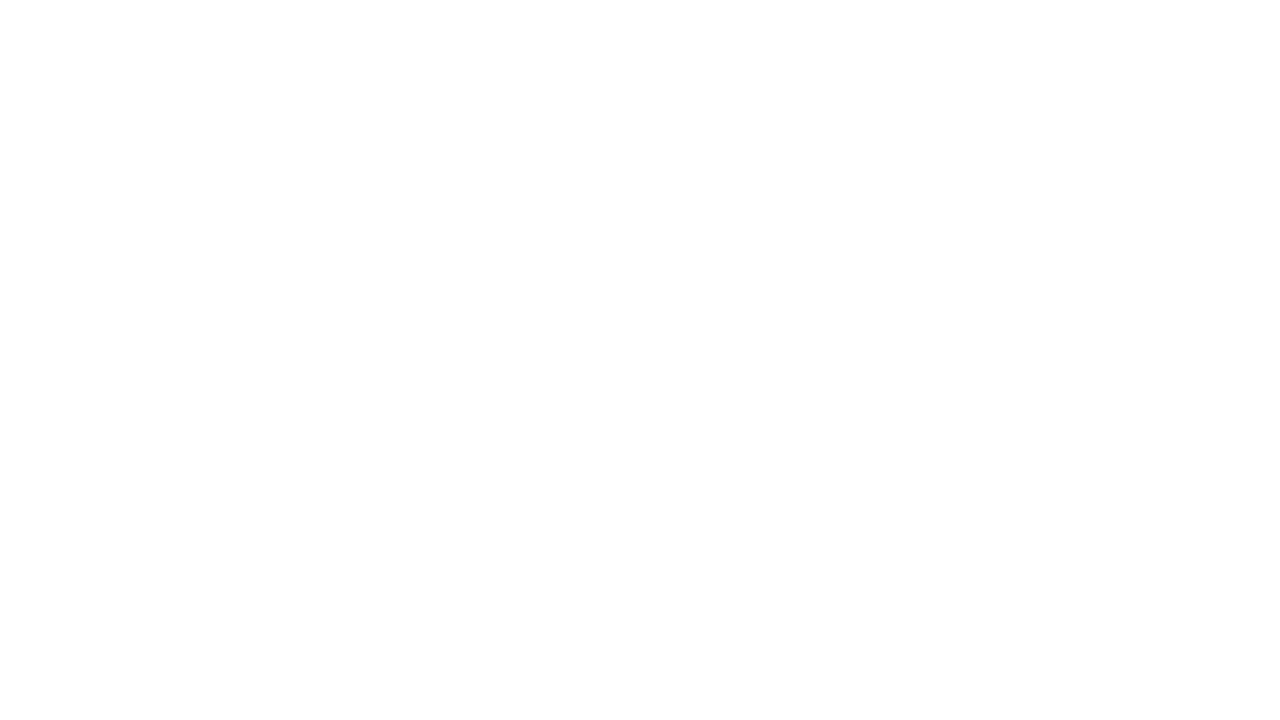

Set viewport size to 640x480 pixels
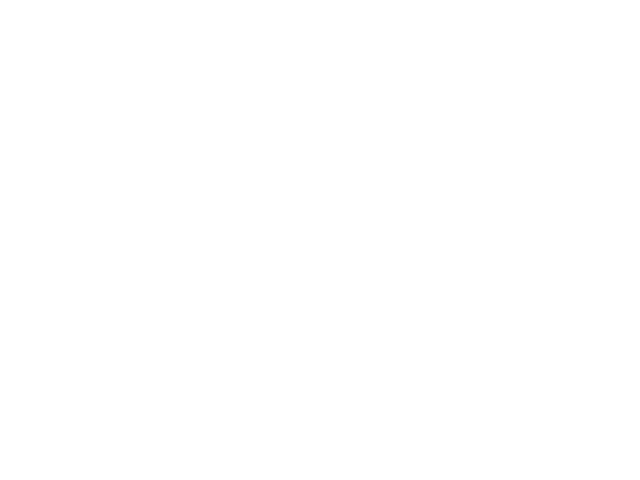

Retrieved current viewport size
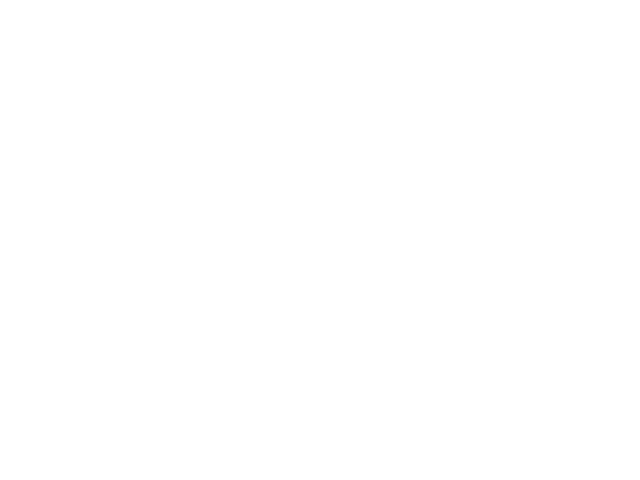

Verified viewport width is 640 pixels
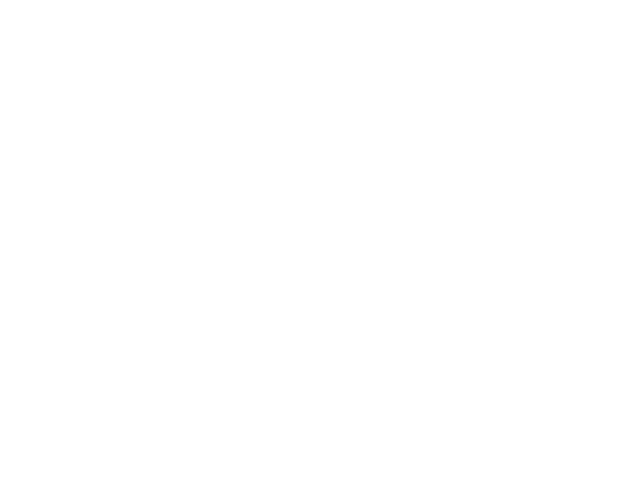

Verified viewport height is 480 pixels
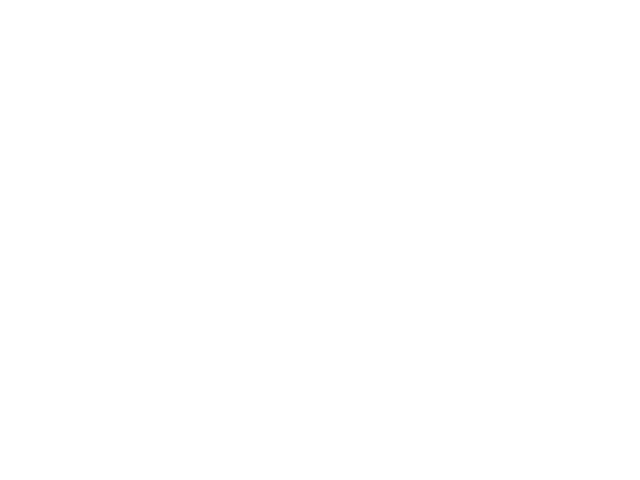

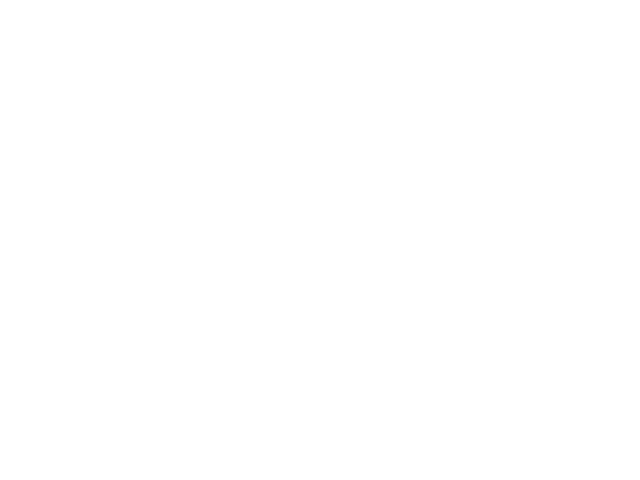